Tests a GFR (Glomerular Filtration Rate) medical calculator by selecting gender, entering patient data (creatinine, age, weight, height), and verifying multiple calculated results

Starting URL: https://13gp.by/%D0%B8%D0%BD%D1%84%D0%BE%D1%80%D0%BC%D0%B0%D1%86%D0%B8%D1%8F/%D0%BC%D0%B5%D0%B4%D0%B8%D1%86%D0%B8%D0%BD%D1%81%D0%BA%D0%B8%D0%B5-%D0%BA%D0%B0%D0%BB%D1%8C%D0%BA%D1%83%D0%BB%D1%8F%D1%82%D0%BE%D1%80%D1%8B/%D1%80%D0%B0%D1%81%D1%87%D0%B5%D1%82-%D1%81%D0%BA%D0%BE%D1%80%D0%BE%D1%81%D1%82%D0%B8-%D0%BA%D0%BB%D1%83%D0%B1%D0%BE%D1%87%D0%BA%D0%BE%D0%B2%D0%BE%D0%B9-%D1%84%D0%B8%D0%BB%D1%8C%D1%82%D1%80%D0%B0%D1%86%D0%B8%D0%B8-%D1%81%D0%BA%D1%84

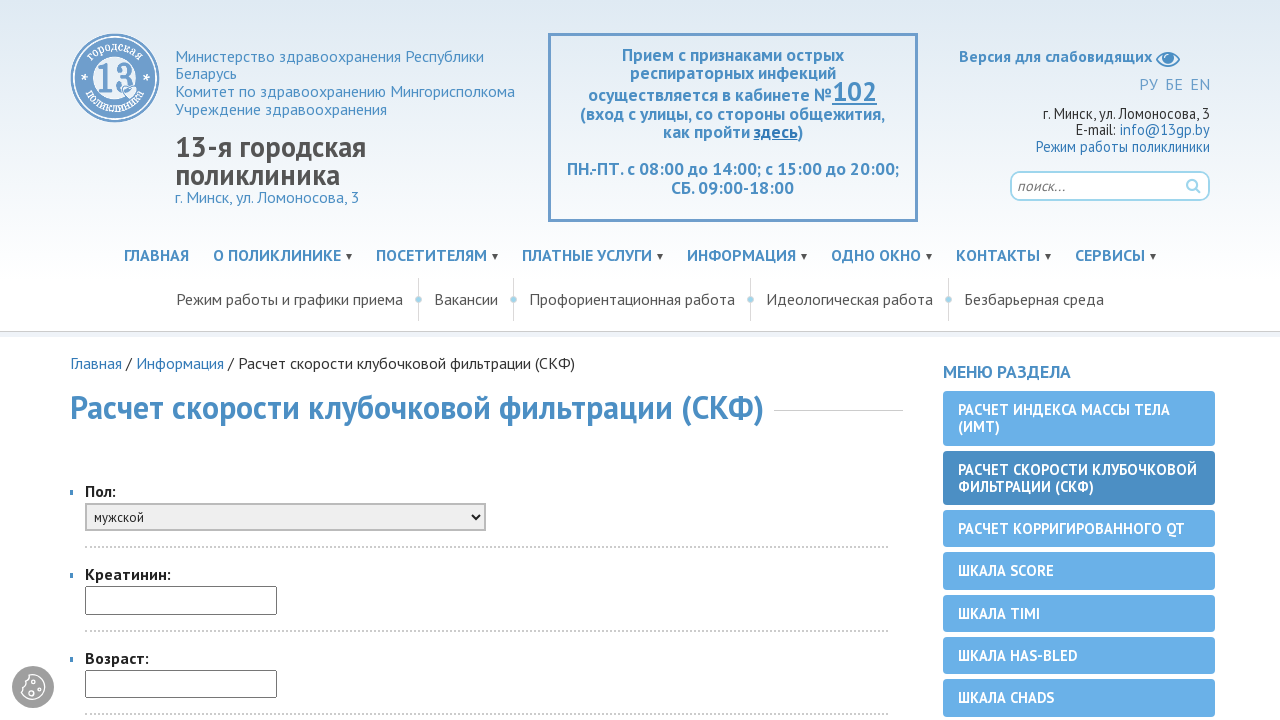

Selected 'женский' (female) from gender dropdown on #oSex
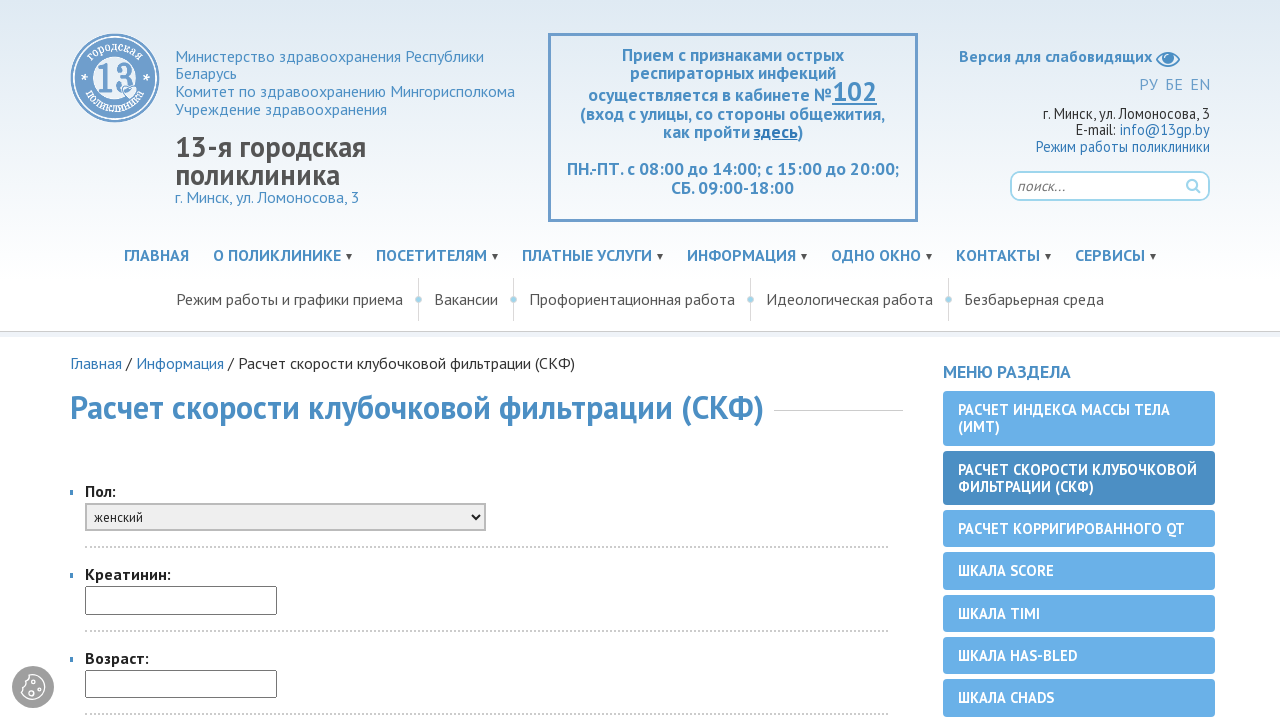

Entered creatinine value: 80 on #oCr
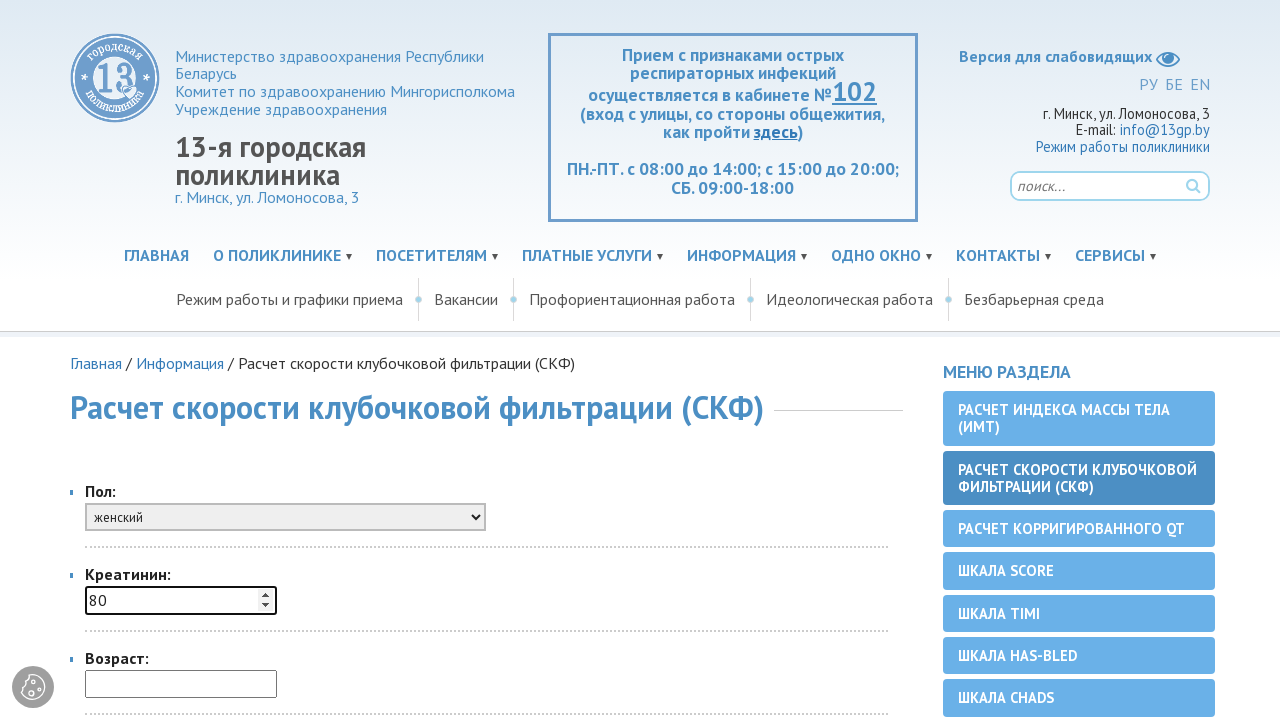

Entered age value: 38 on #oAge
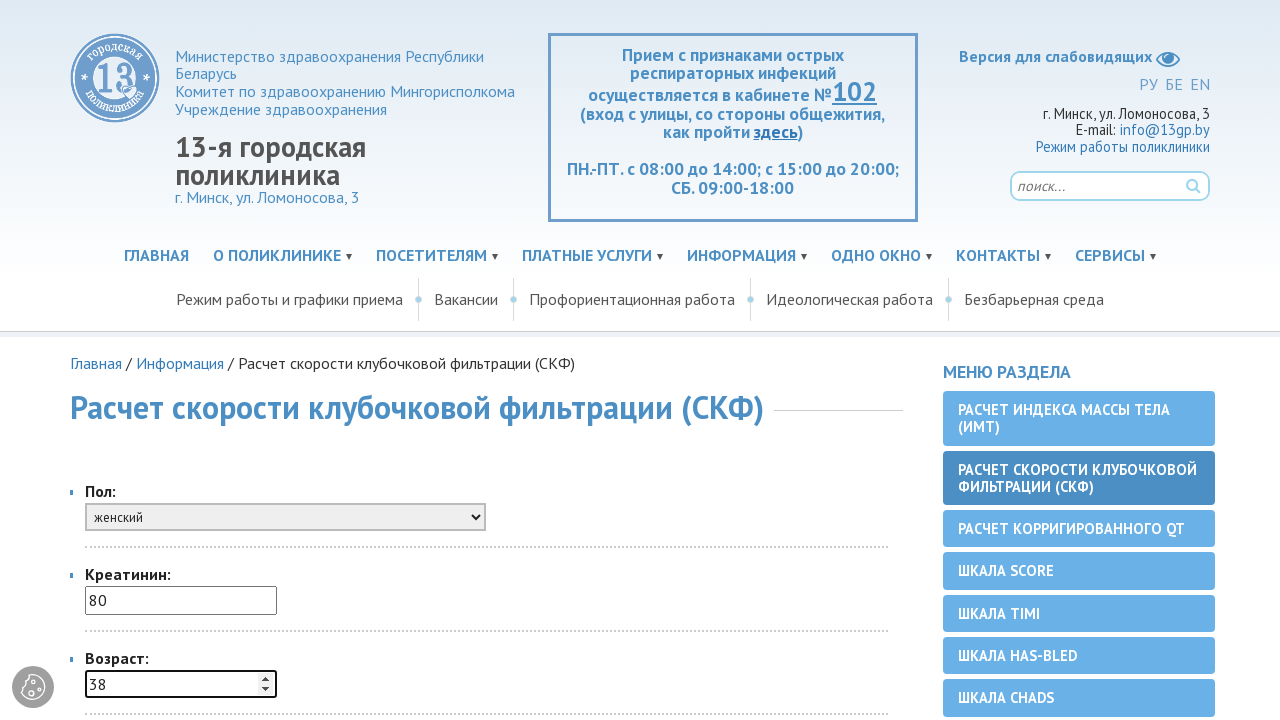

Entered weight value: 55 on #oWeight
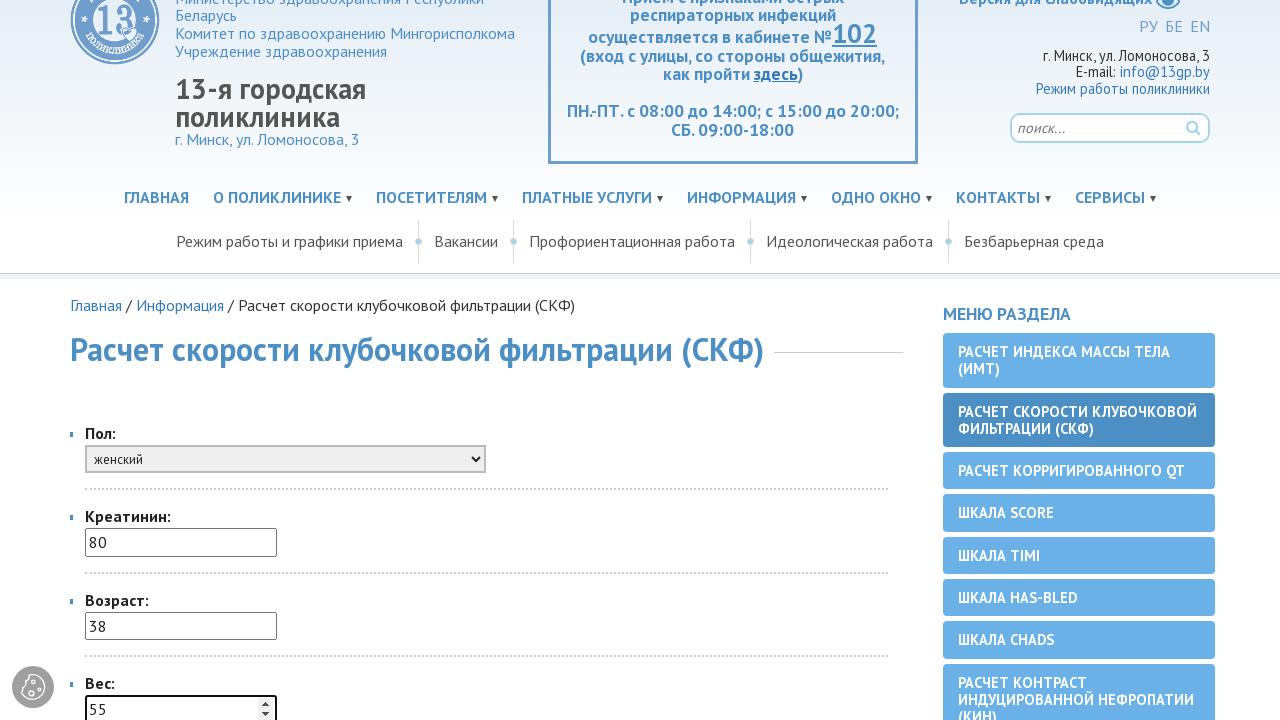

Entered height value: 163 on #oHeight
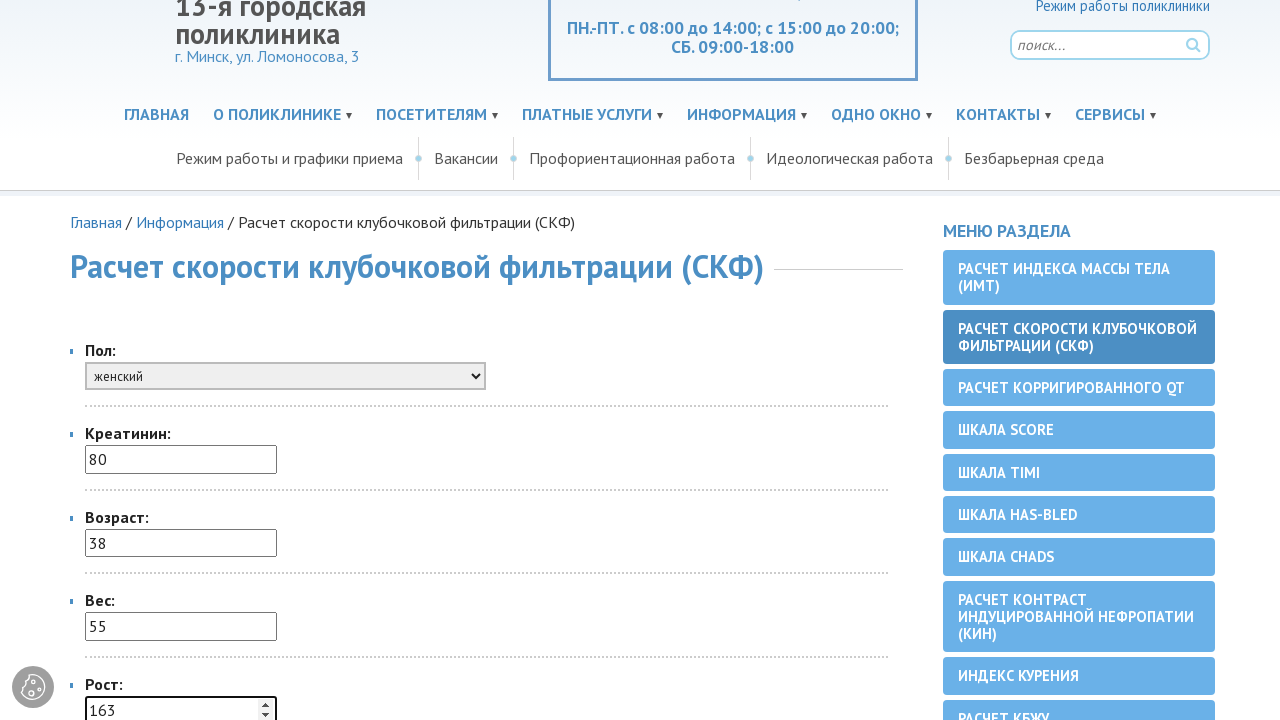

Clicked calculate button at (132, 360) on input[type='button']
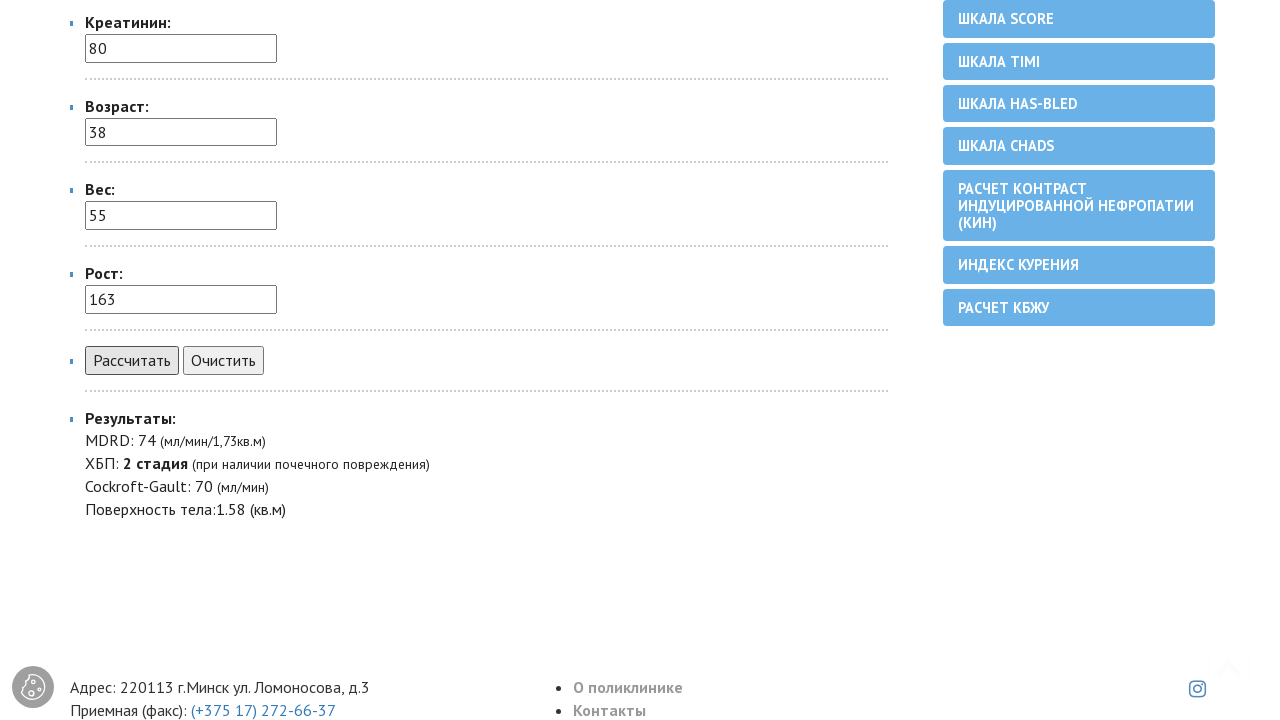

GFR calculation results loaded
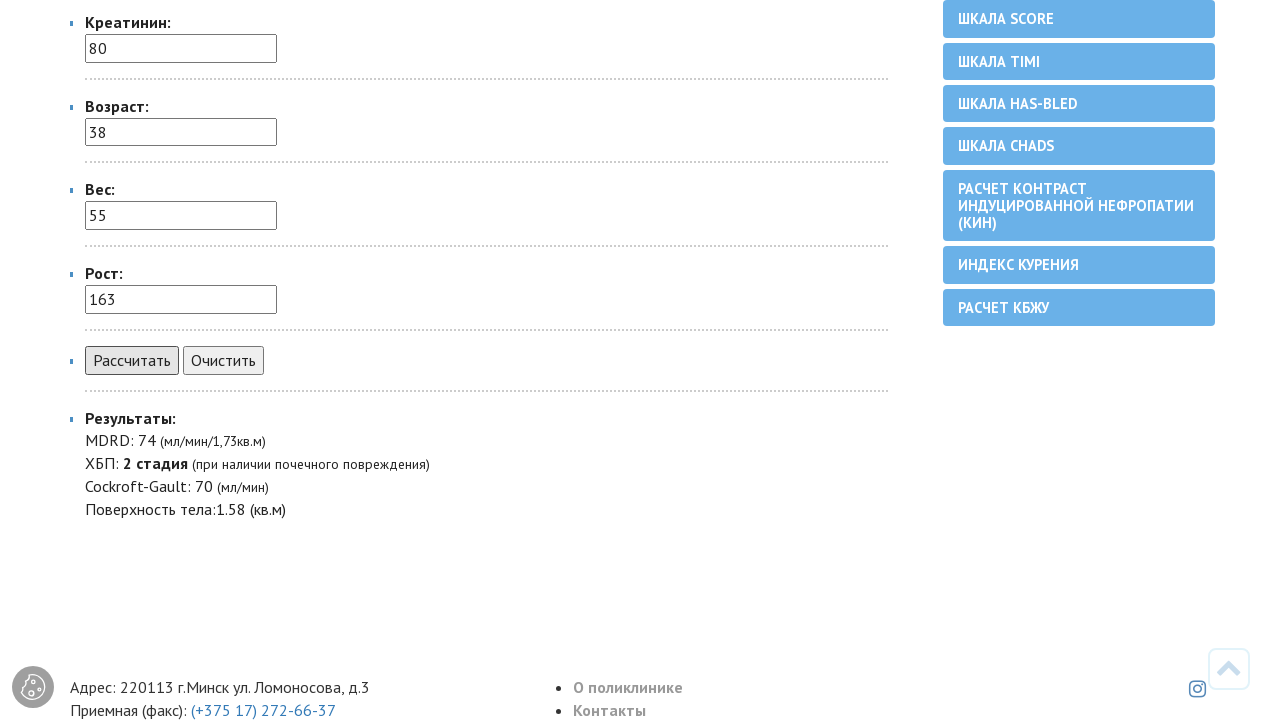

Verified MDRD result: 74 (мл/мин/1,73кв.м)
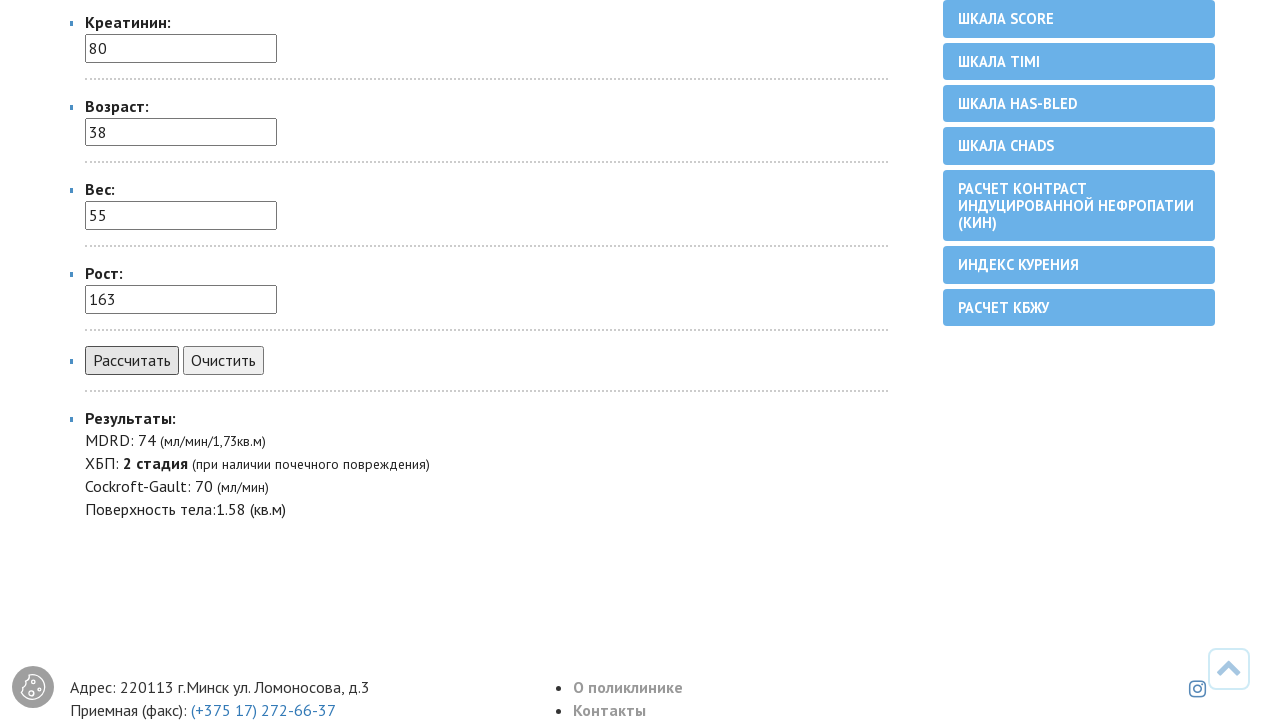

Verified CKD stage result: ХБП 2 стадия (при наличии почечного повреждения)
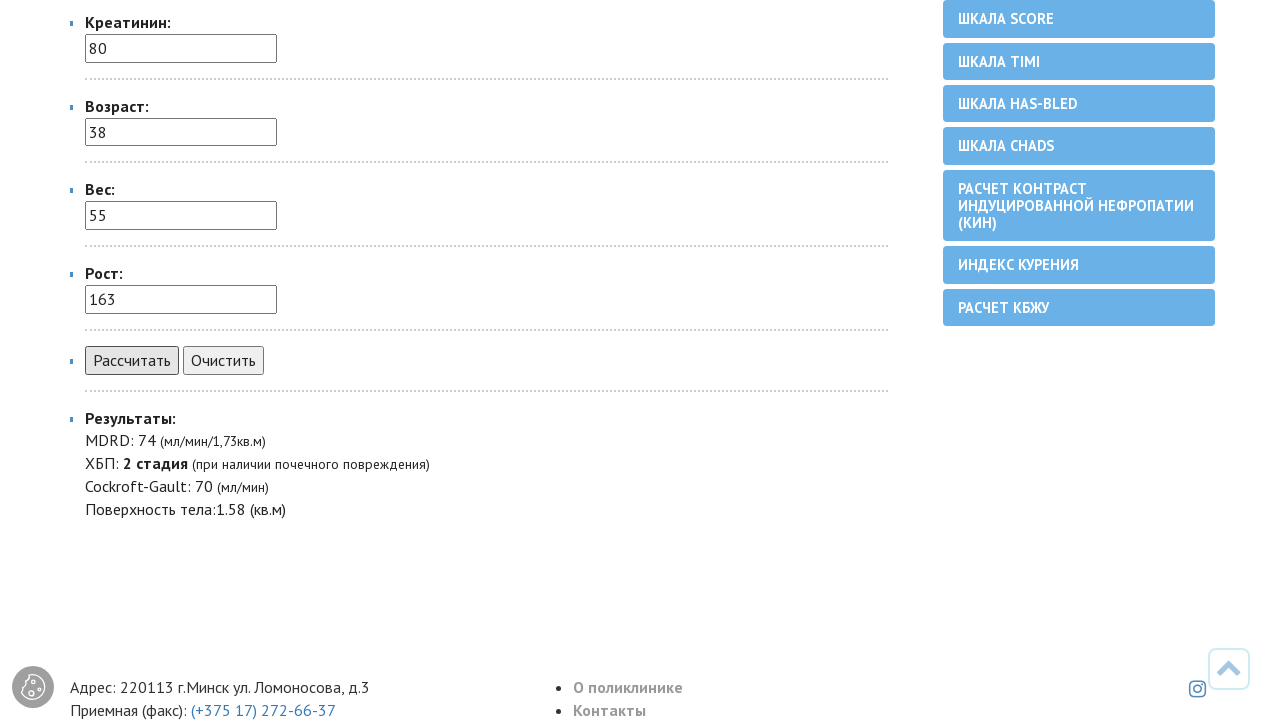

Verified Cockroft-Gault result: 70 (мл/мин)
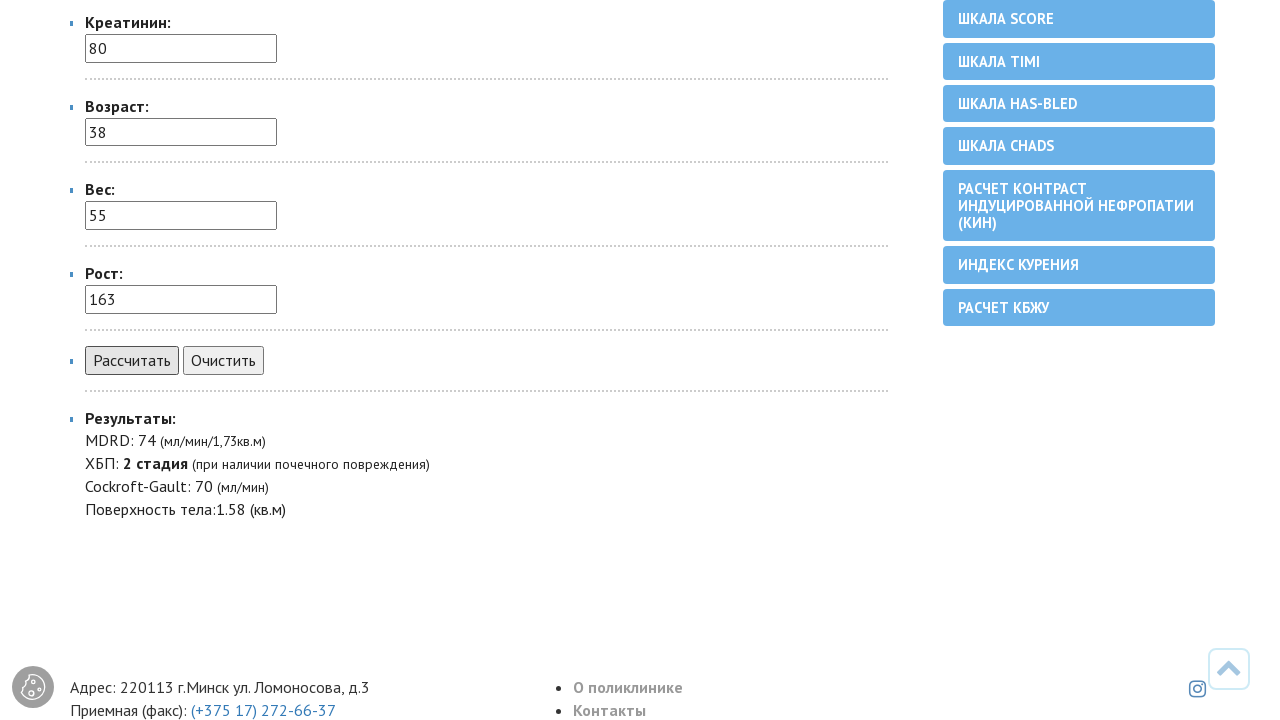

Verified BSA result: 1.58 (кв.м)
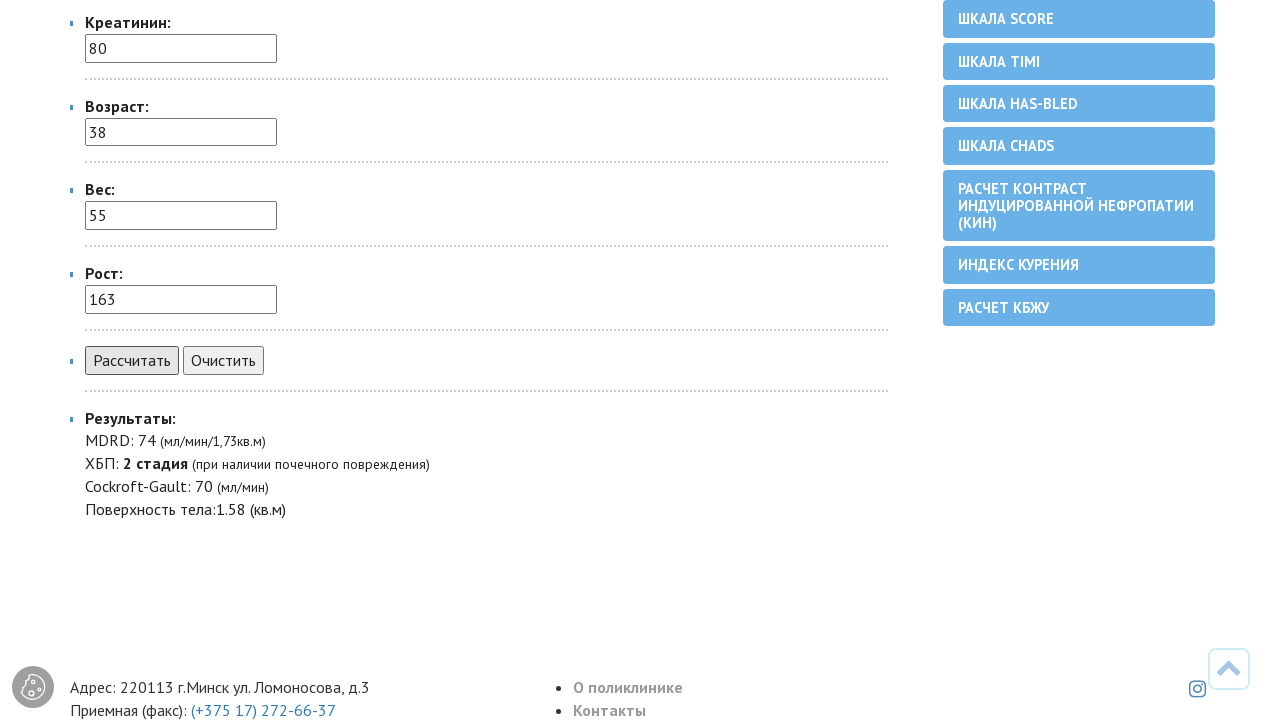

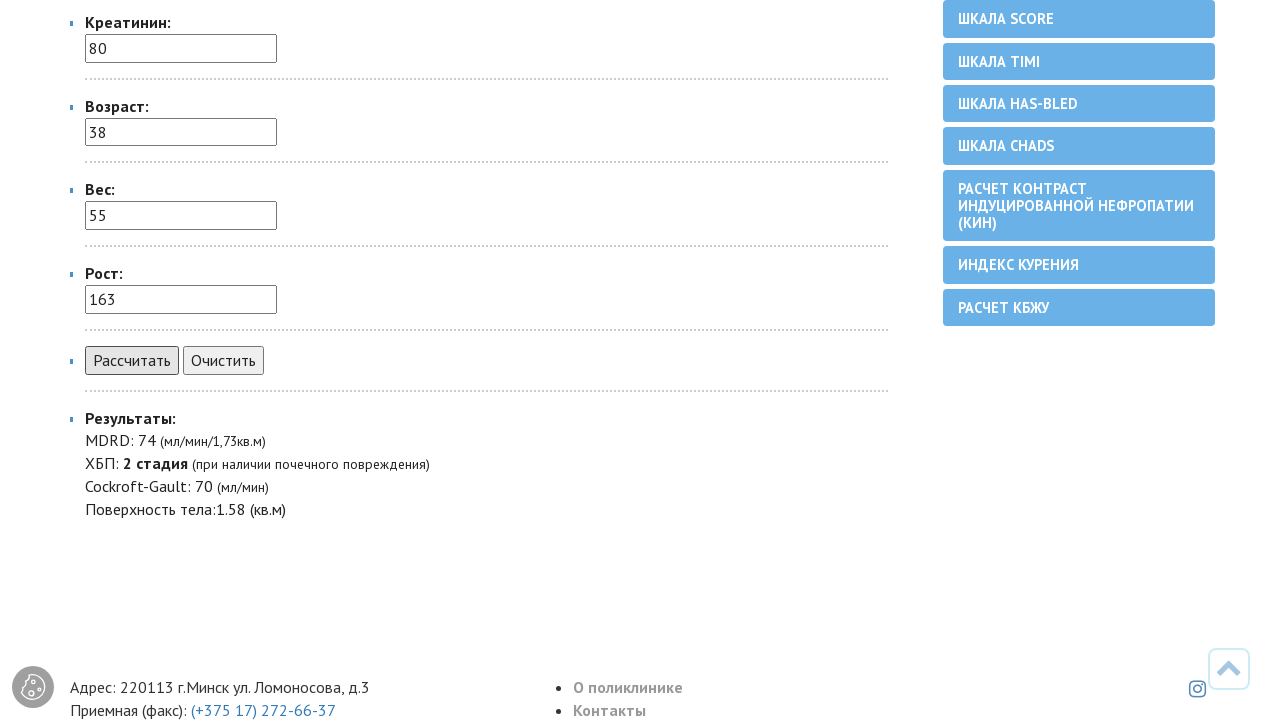